Tests JavaScript alert with text box functionality by clicking to trigger an alert, entering text into the prompt, accepting it, and verifying the displayed result message.

Starting URL: http://demo.automationtesting.in/Alerts.html

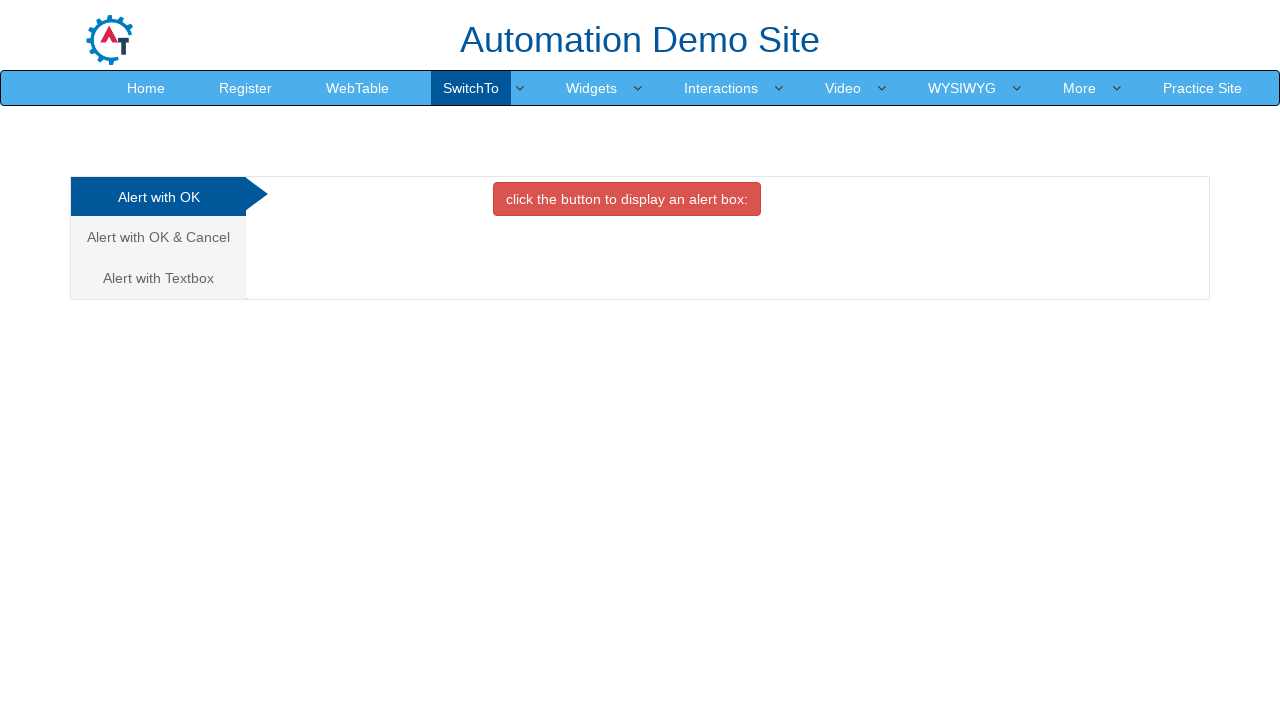

Clicked on the 'Alert with Text Box' tab at (158, 278) on xpath=/html/body/div[1]/div/div/div/div[1]/ul/li[3]/a
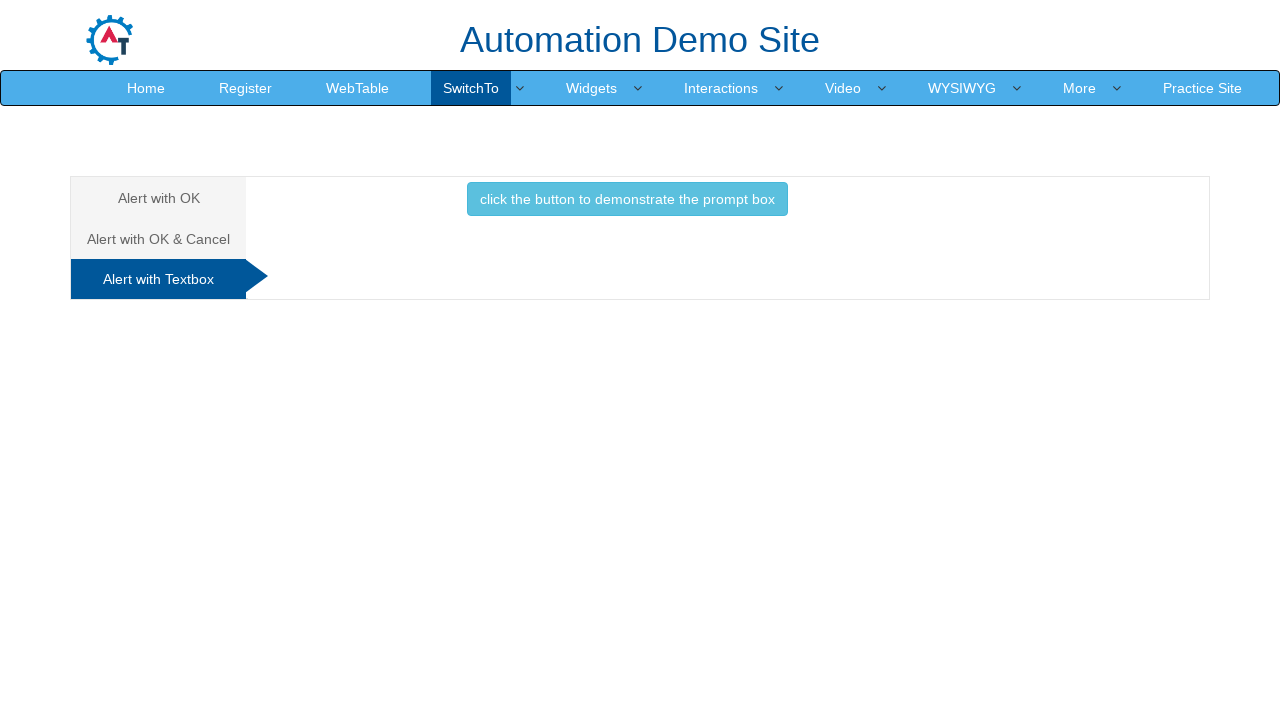

Clicked button to trigger alert with text input at (627, 199) on xpath=/html/body/div[1]/div/div/div/div[2]/div[3]/button
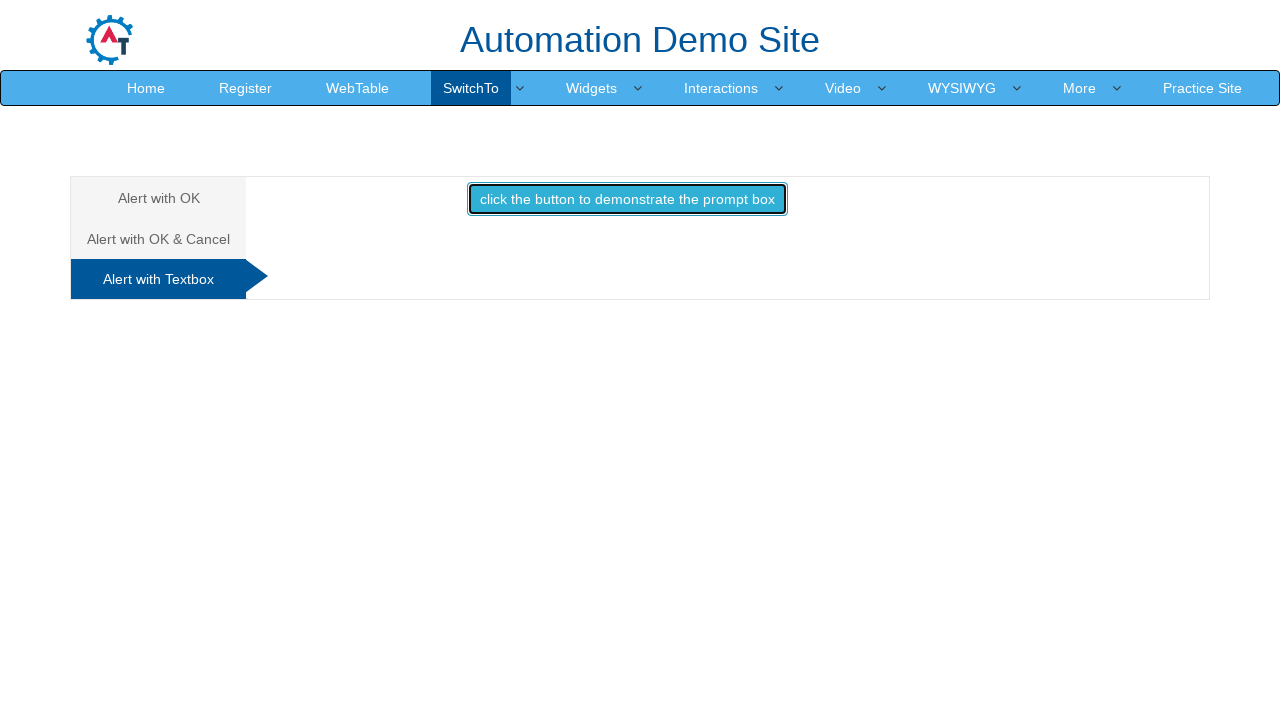

Set up dialog handler to accept prompt with text 'testing'
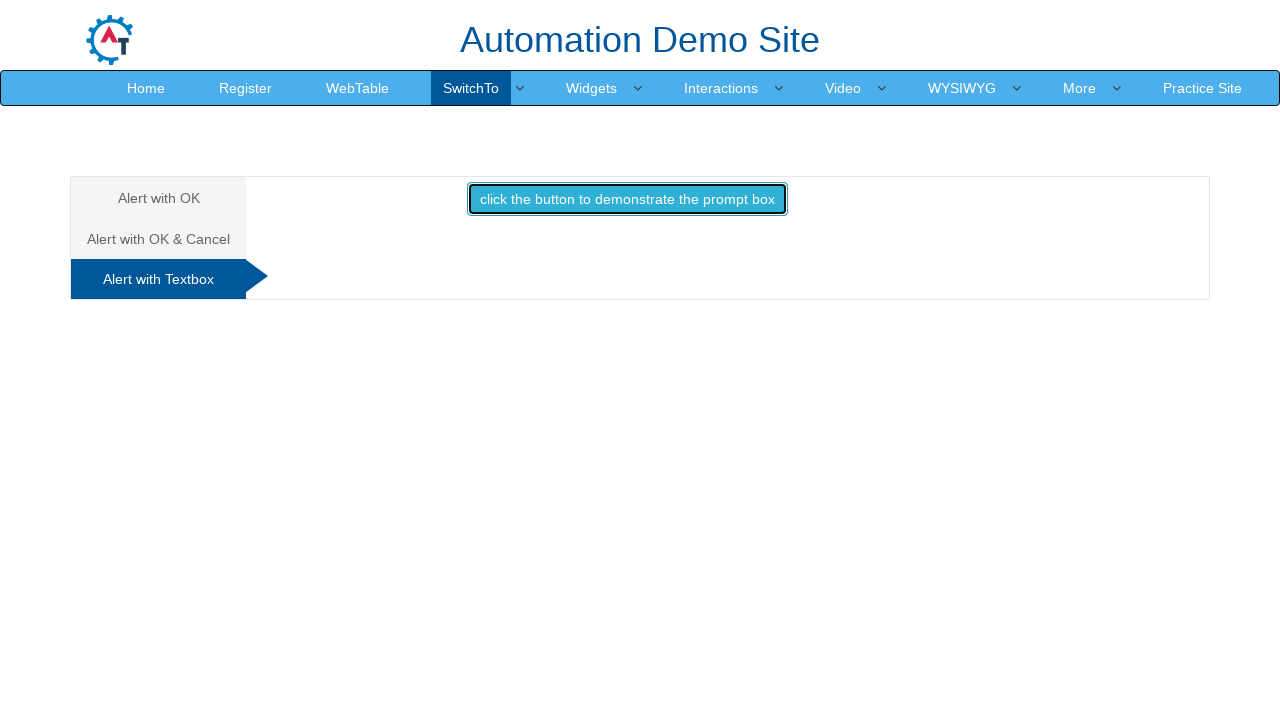

Re-clicked button to trigger alert with dialog handler active at (627, 199) on xpath=/html/body/div[1]/div/div/div/div[2]/div[3]/button
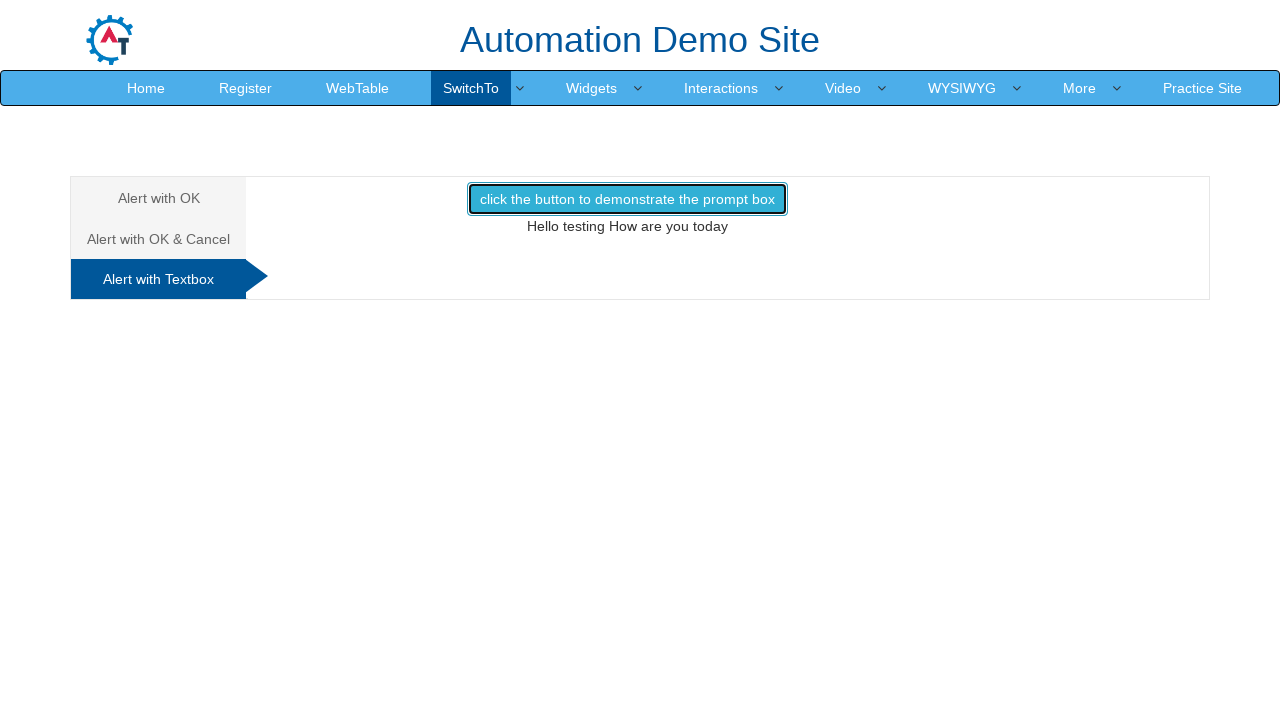

Waited for result message element to appear
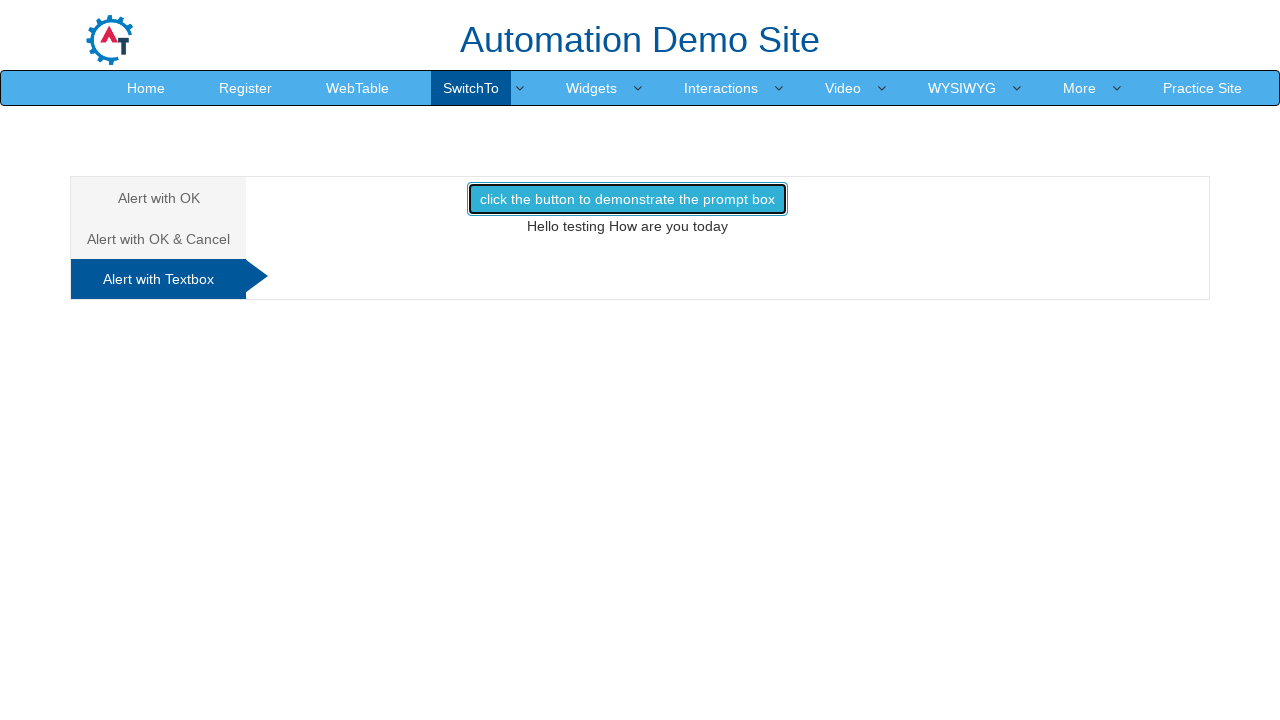

Retrieved result text: 'Hello testing How are you today'
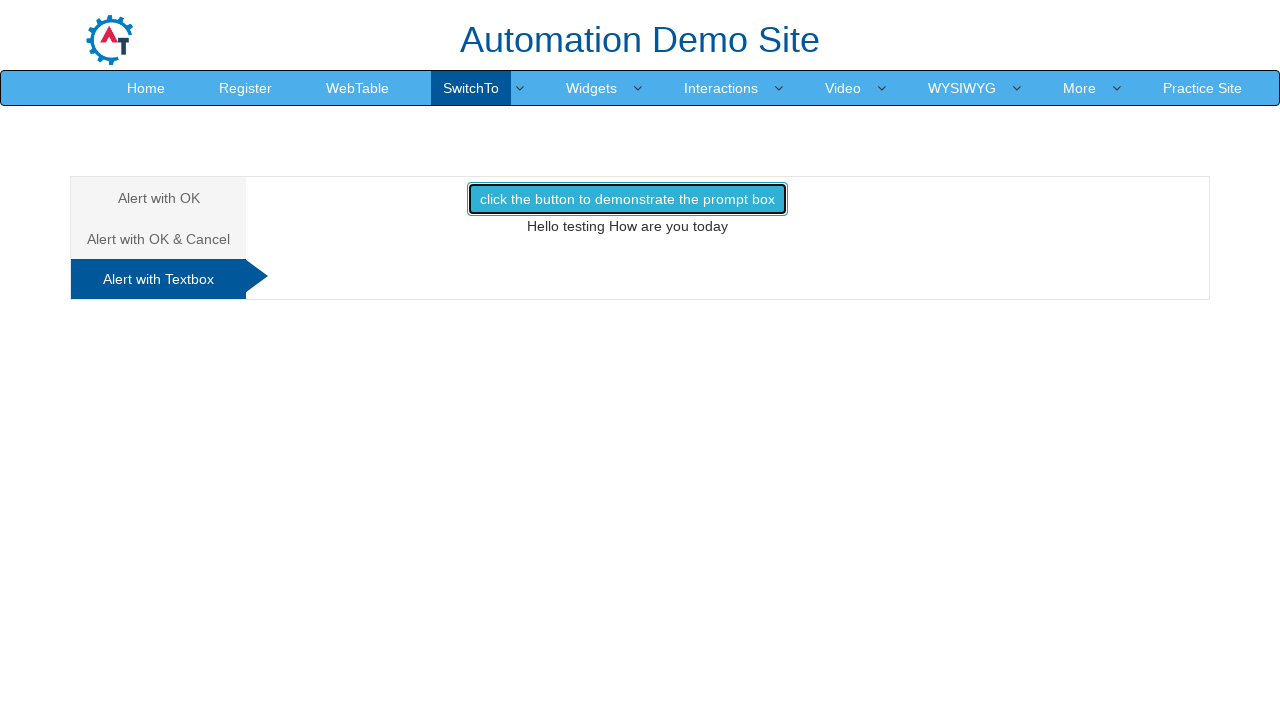

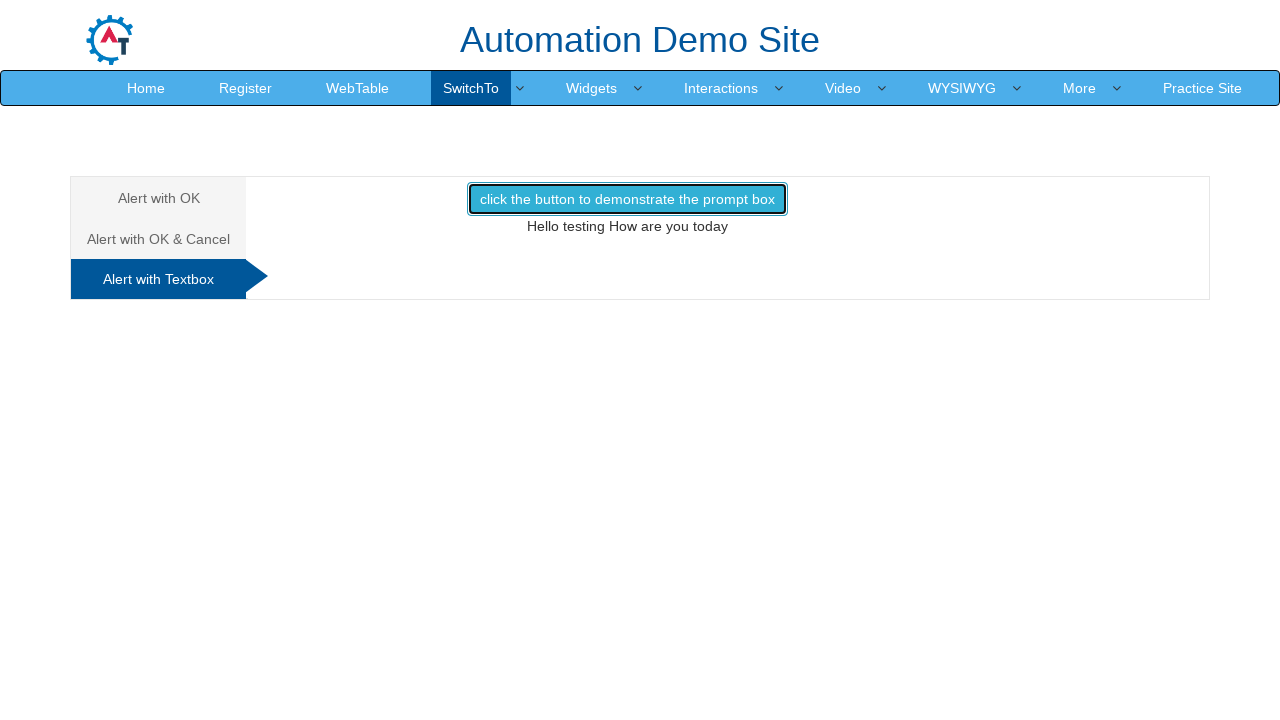